Tests static dropdown selection by selecting currency options using different methods (by index, by value, by visible text), then interacts with a passenger count dropdown by clicking increment buttons multiple times.

Starting URL: https://rahulshettyacademy.com/dropdownsPractise/

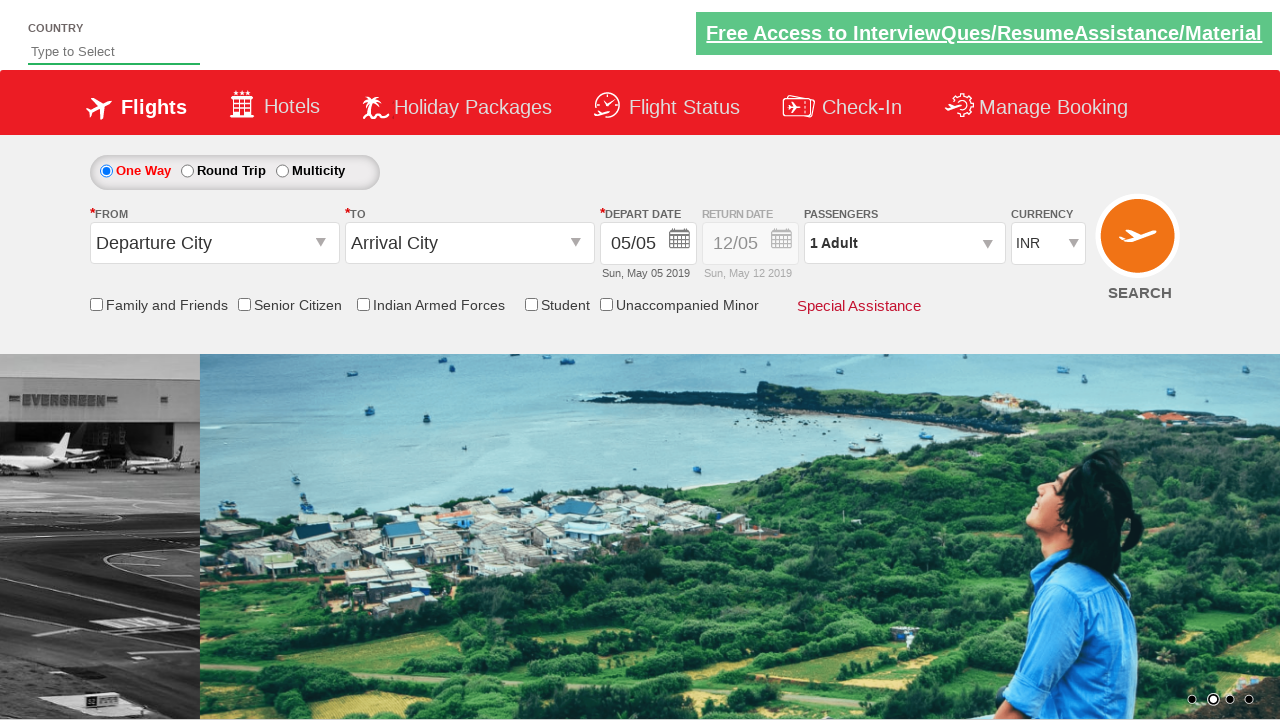

Selected currency dropdown by index 3 on #ctl00_mainContent_DropDownListCurrency
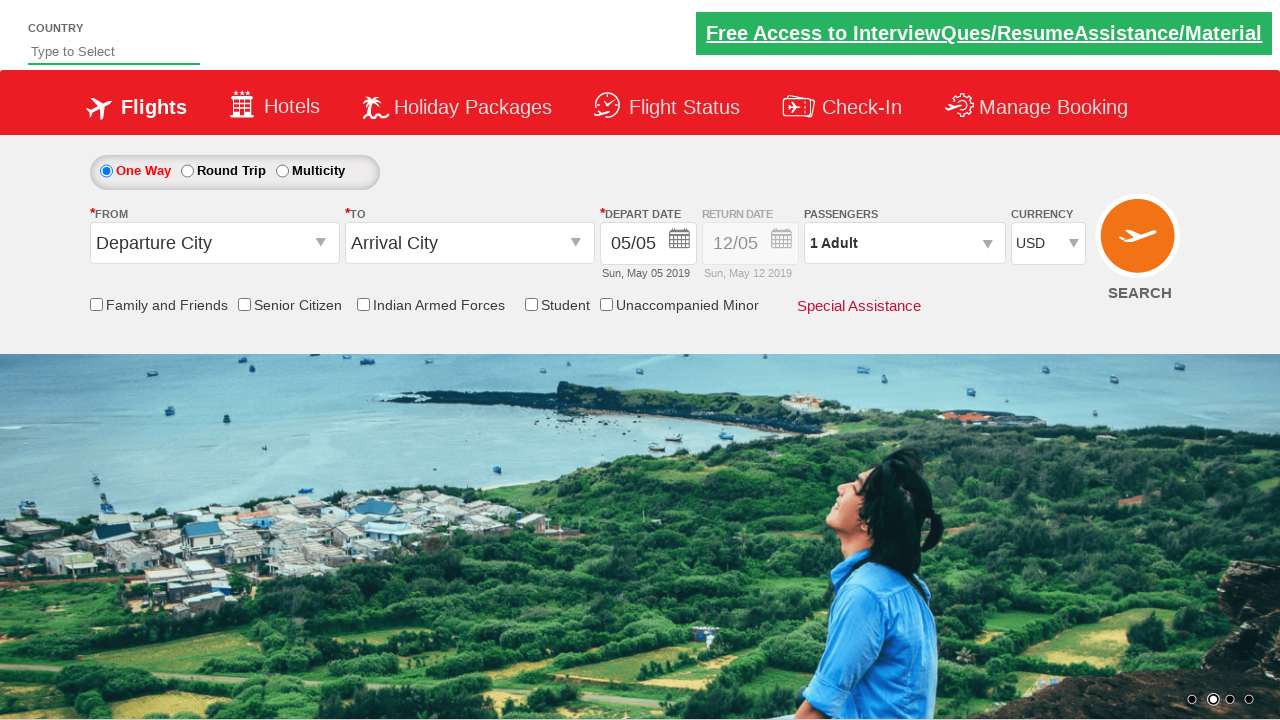

Selected currency dropdown by value 'INR' on #ctl00_mainContent_DropDownListCurrency
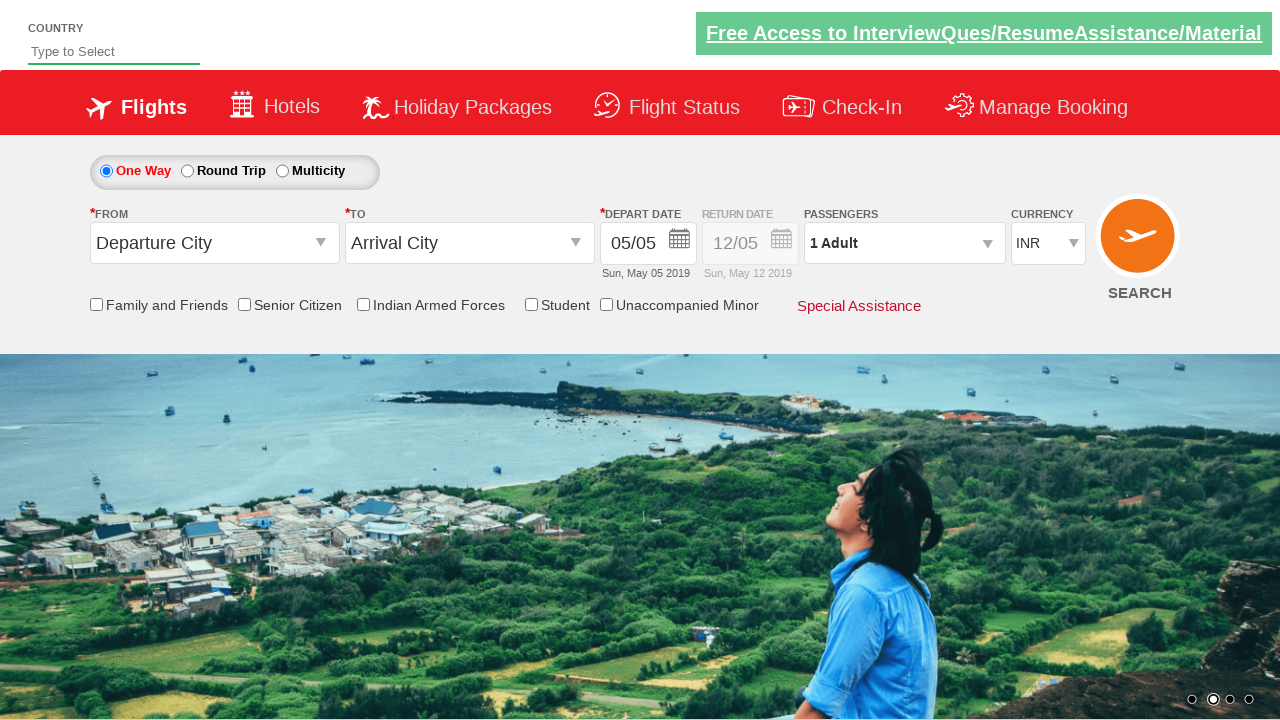

Selected currency dropdown by visible text 'AED' on #ctl00_mainContent_DropDownListCurrency
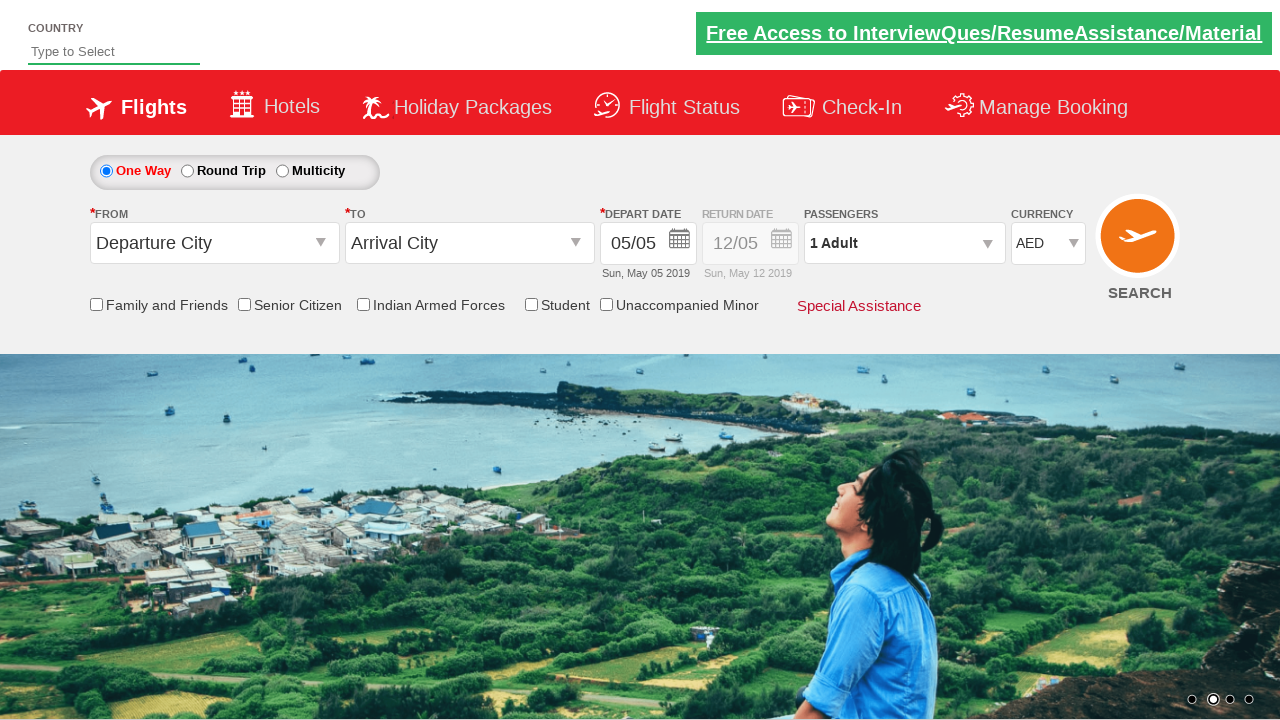

Opened passenger info dropdown at (904, 243) on div#divpaxinfo
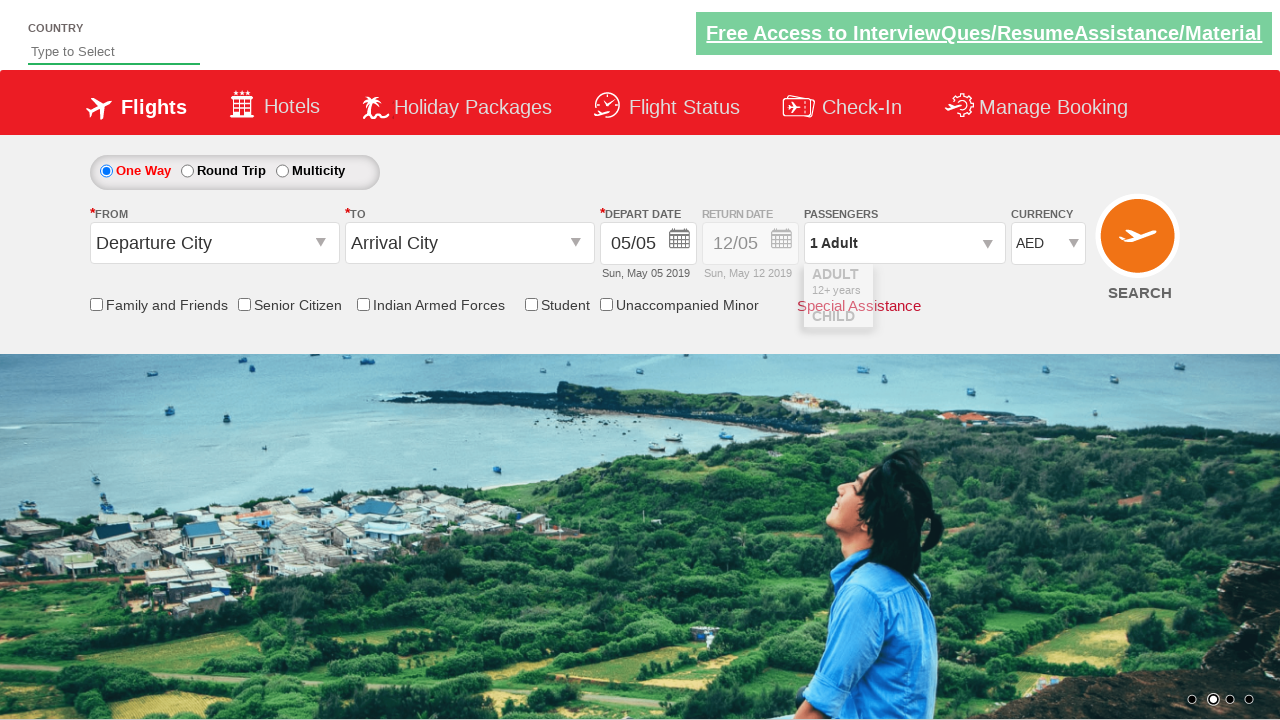

Clicked increment adult button (iteration 1 of 4) at (982, 288) on xpath=//span[@id='hrefIncAdt']
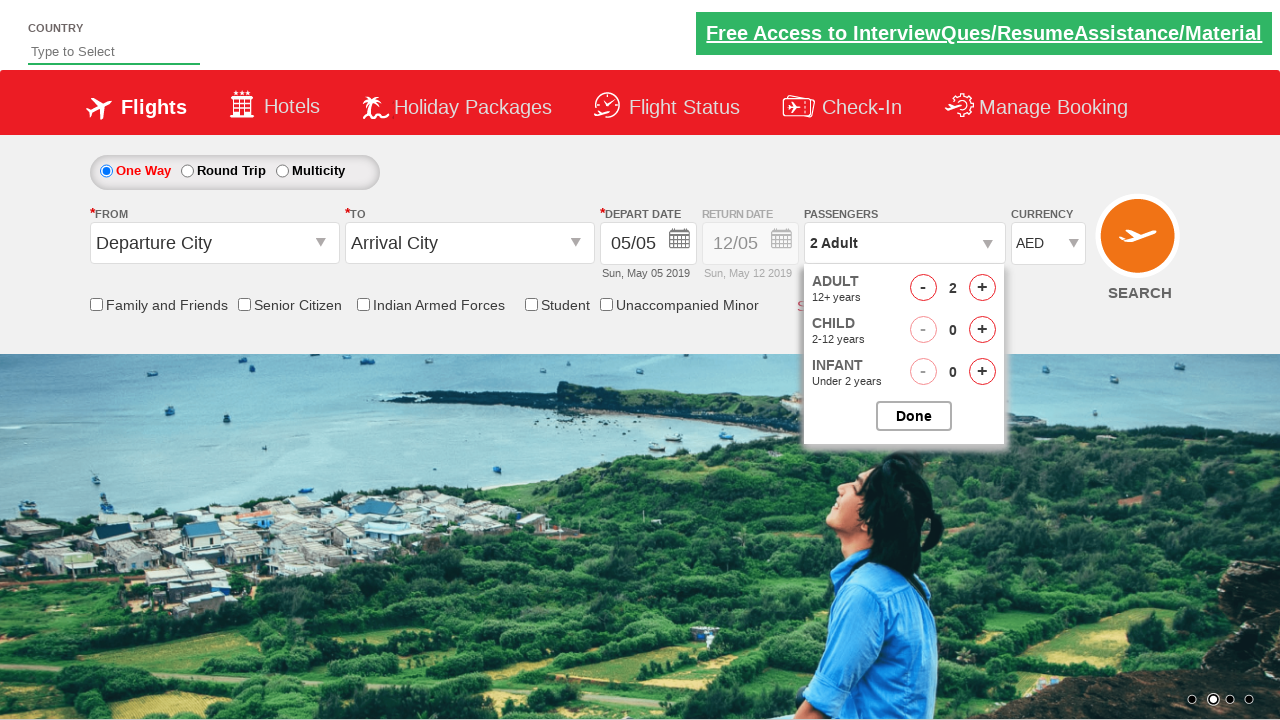

Clicked increment adult button (iteration 2 of 4) at (982, 288) on xpath=//span[@id='hrefIncAdt']
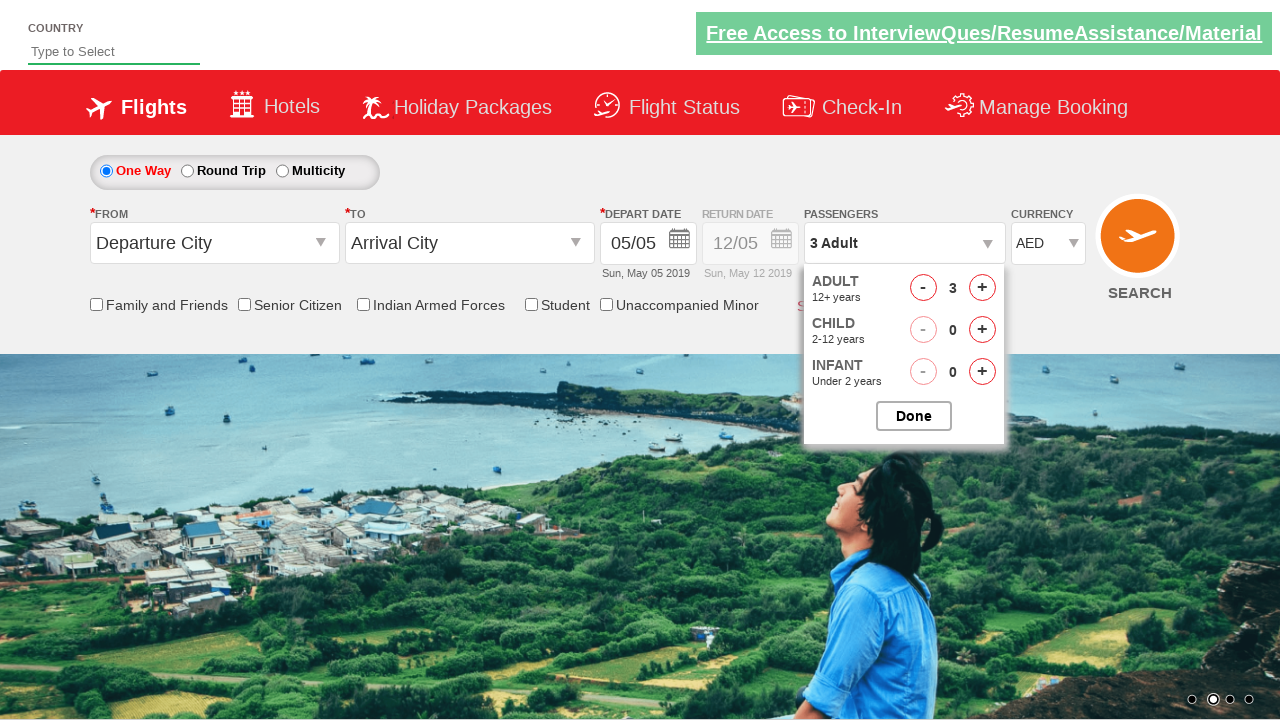

Clicked increment adult button (iteration 3 of 4) at (982, 288) on xpath=//span[@id='hrefIncAdt']
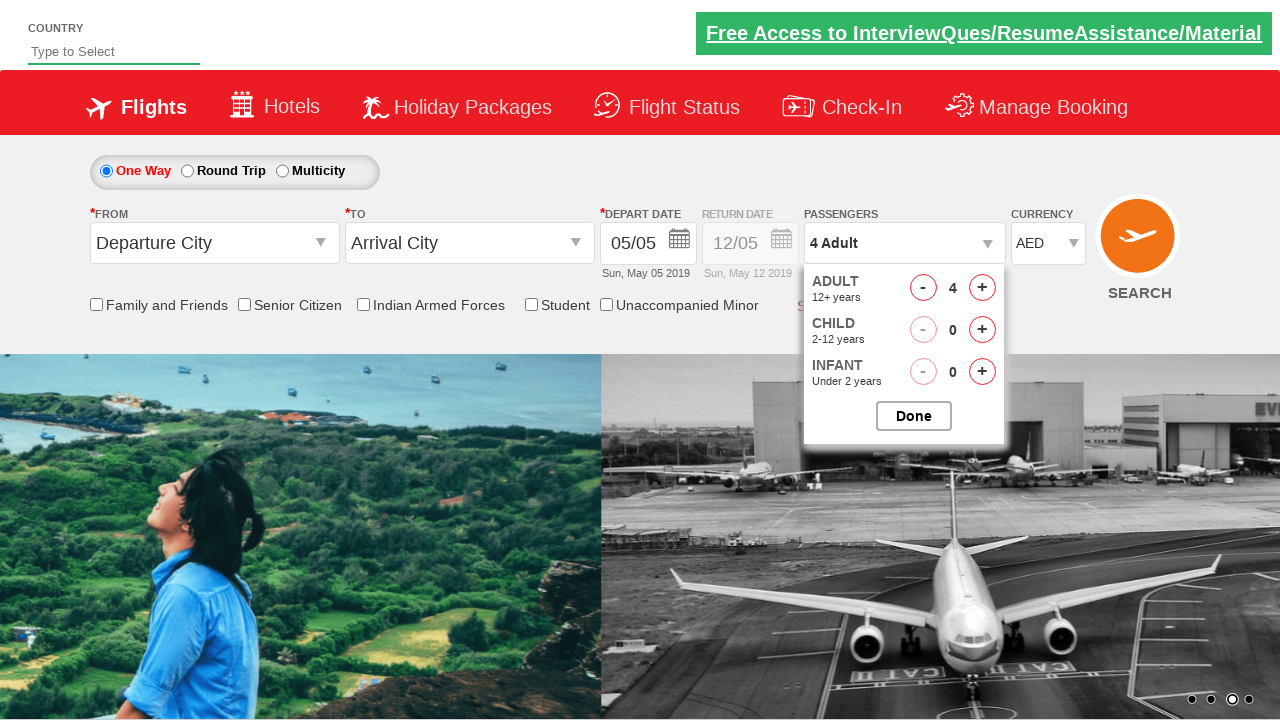

Clicked increment adult button (iteration 4 of 4) at (982, 288) on xpath=//span[@id='hrefIncAdt']
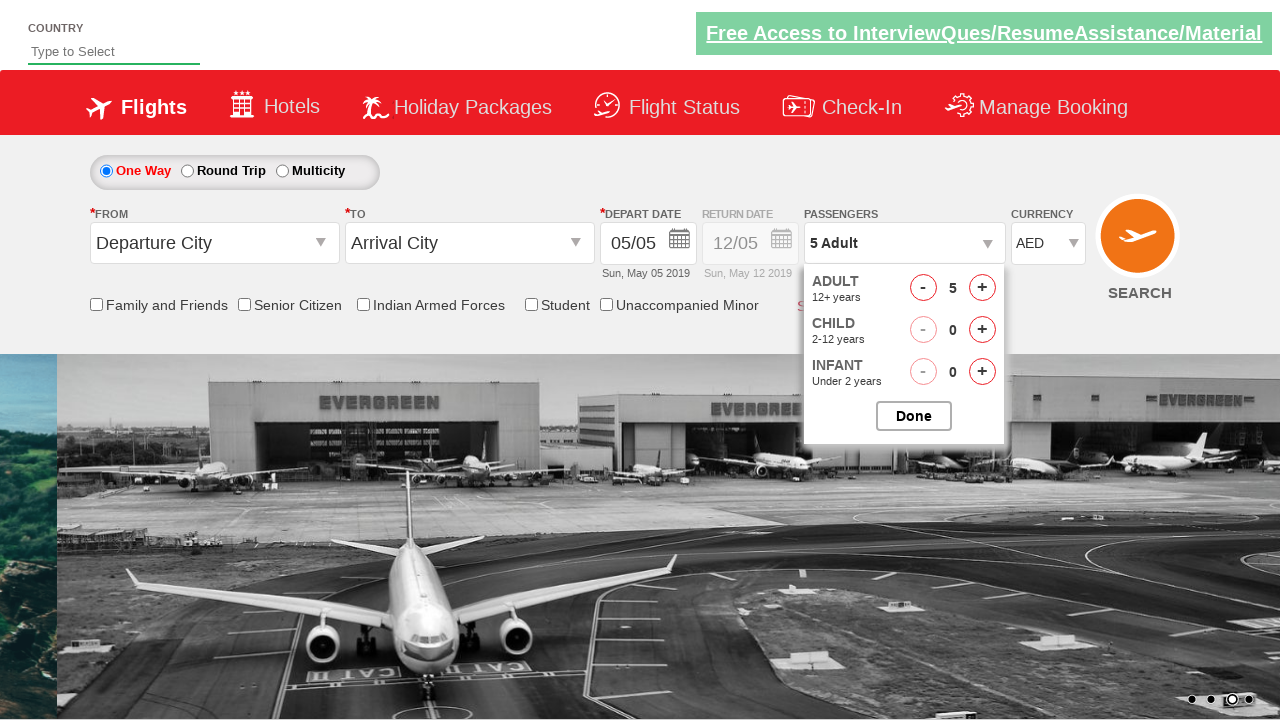

Closed passenger options popup at (914, 416) on xpath=//input[@id='btnclosepaxoption']
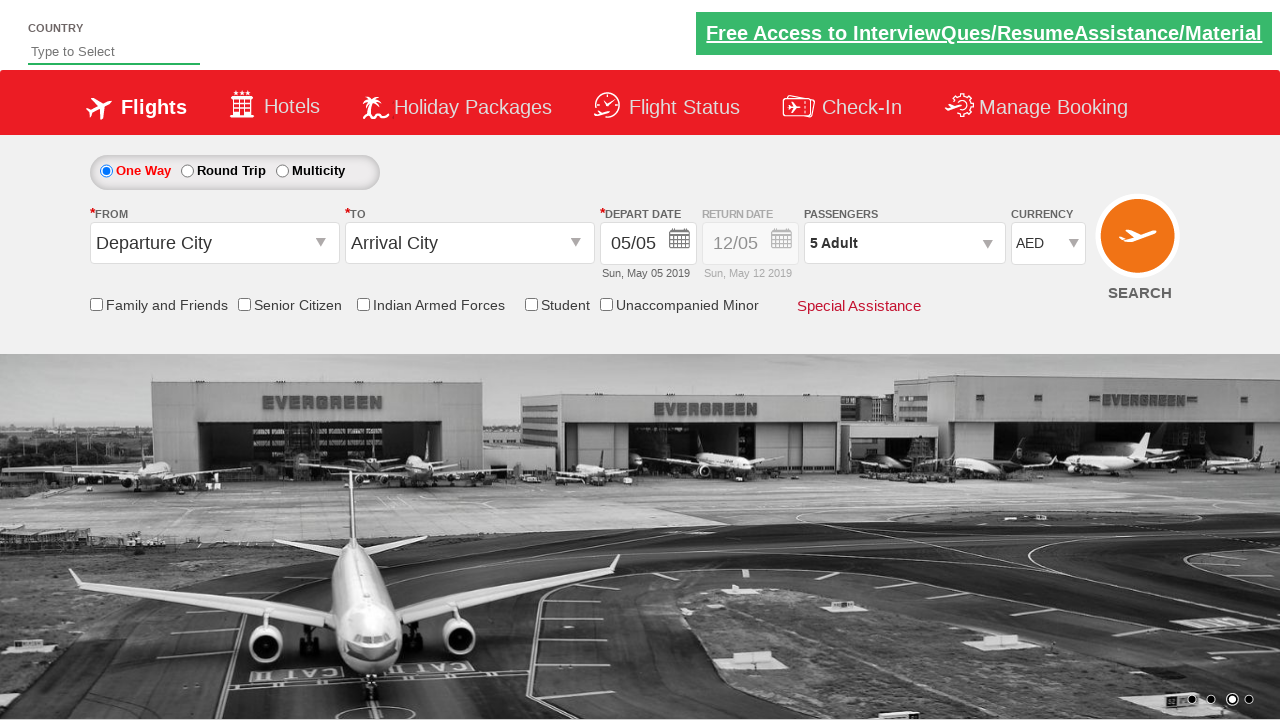

Verified passenger info element is visible
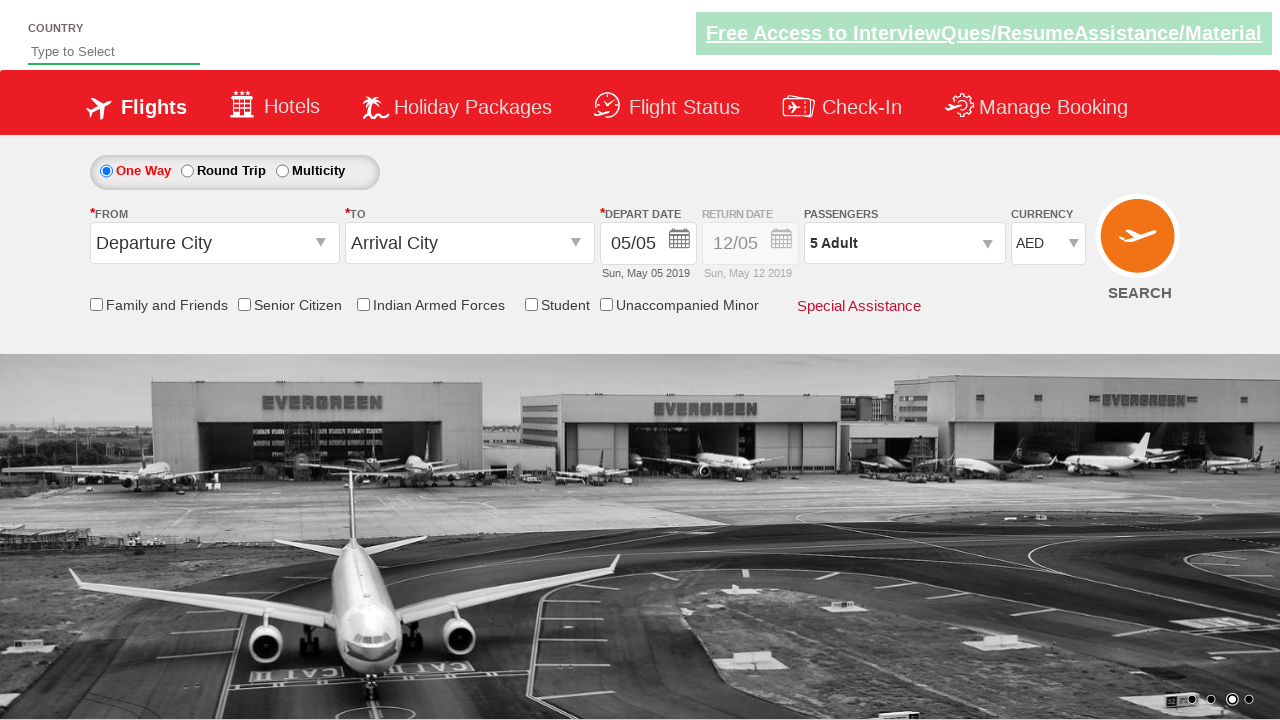

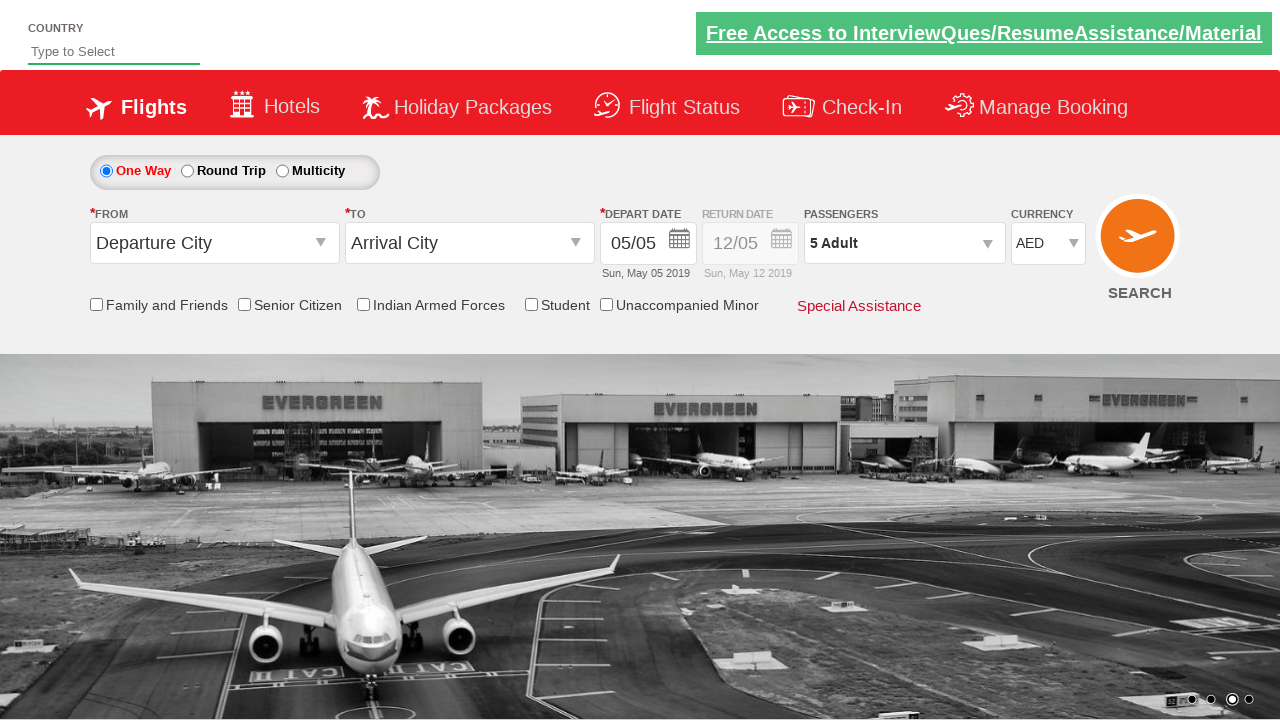